Verifies UI elements on the NextBaseCRM login page including the "Remember me" label text and "Forgot password" link text and href attribute

Starting URL: https://login1.nextbasecrm.com/

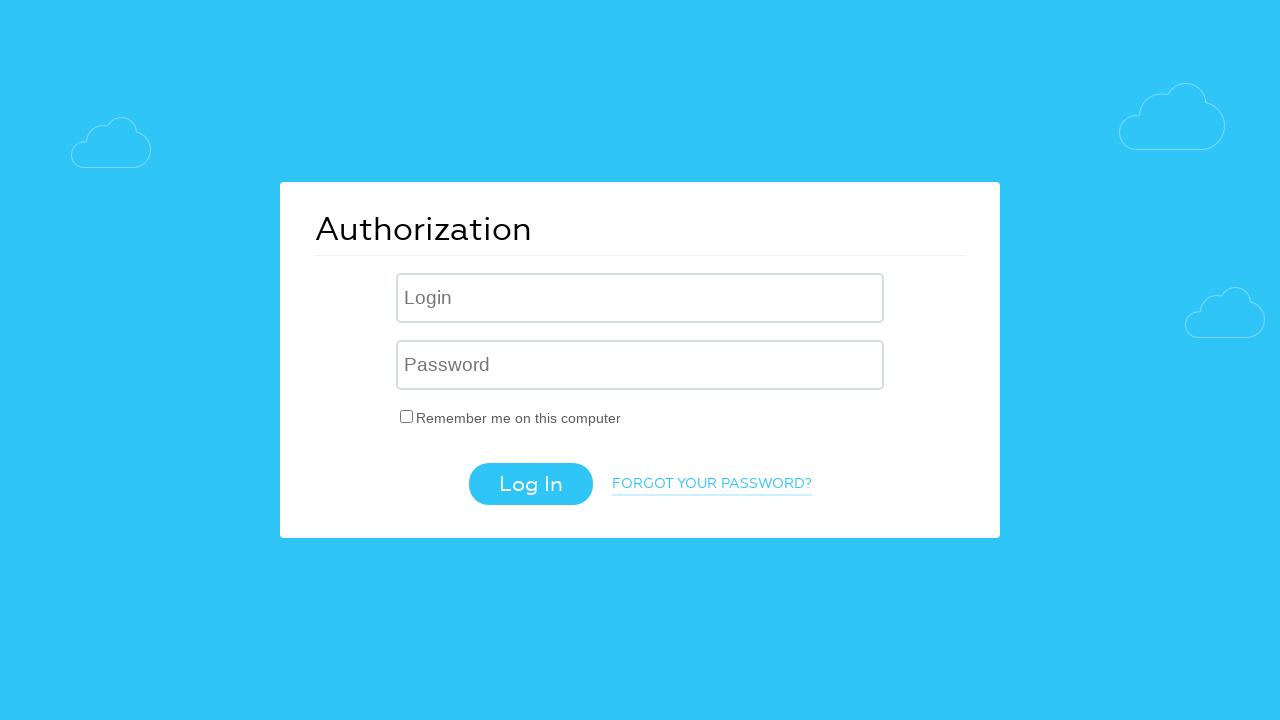

Waited for login page to load (domcontentloaded)
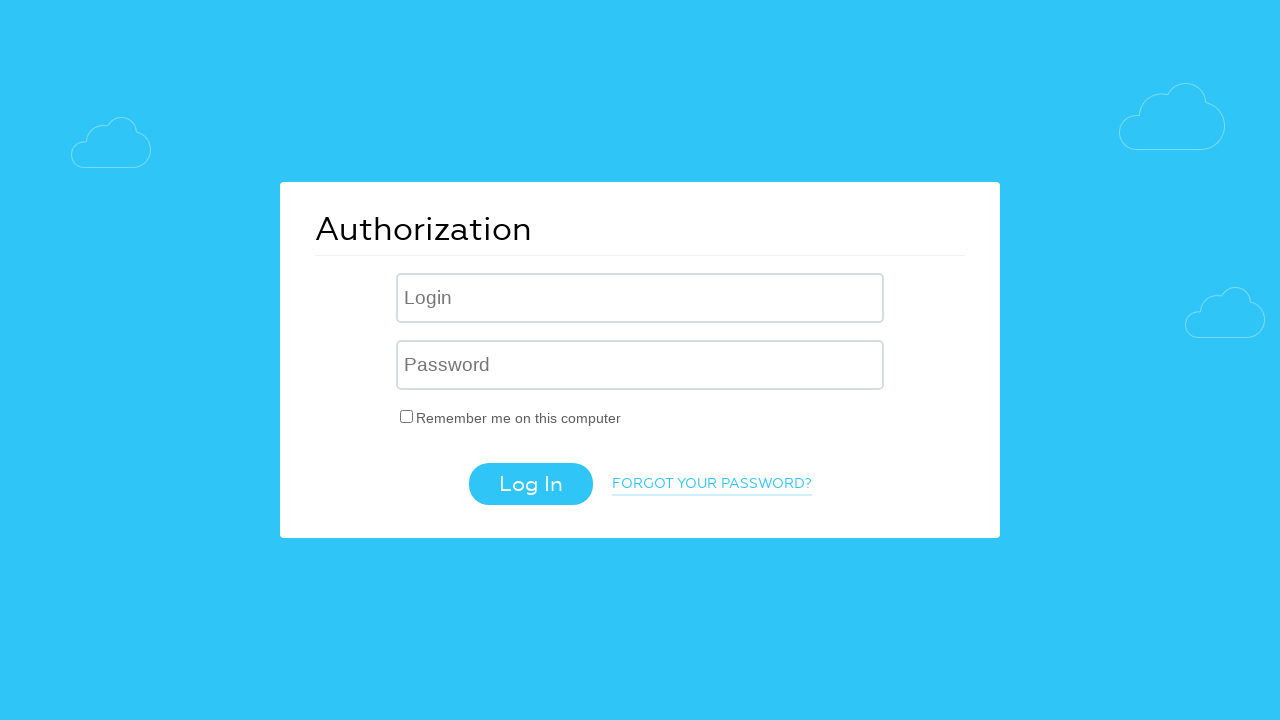

Located 'Remember me' label element
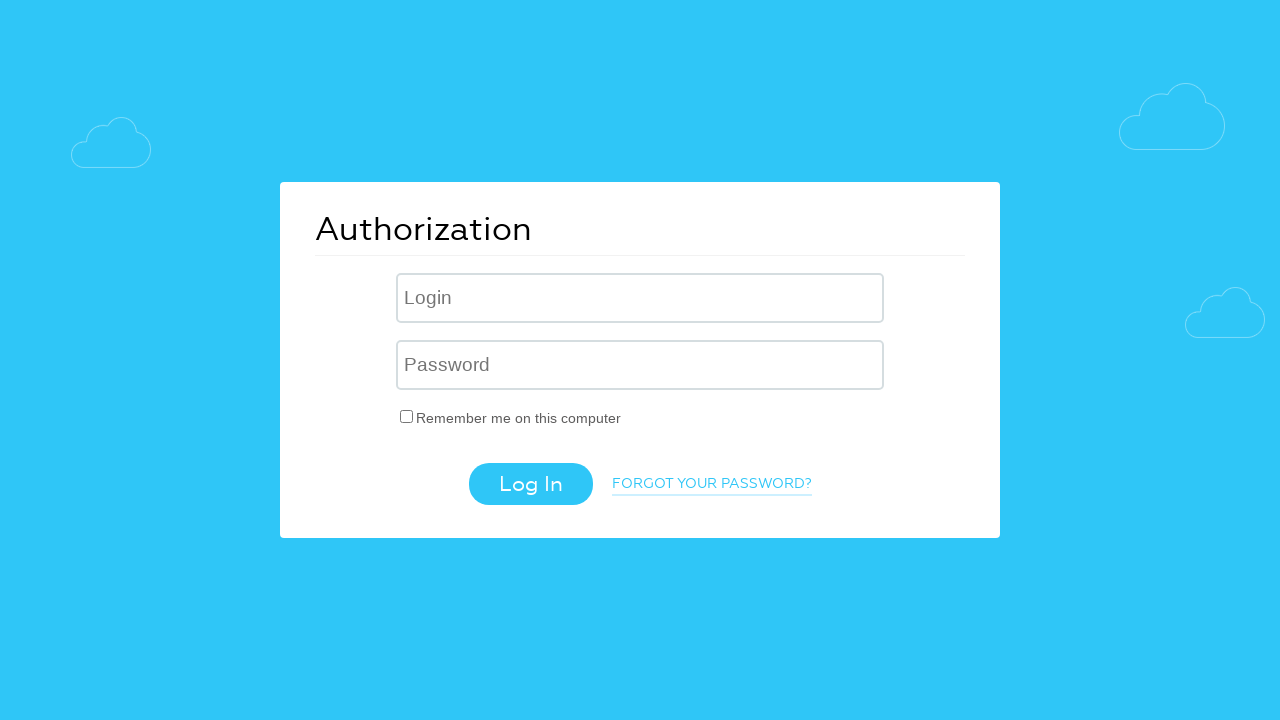

'Remember me' label is now visible
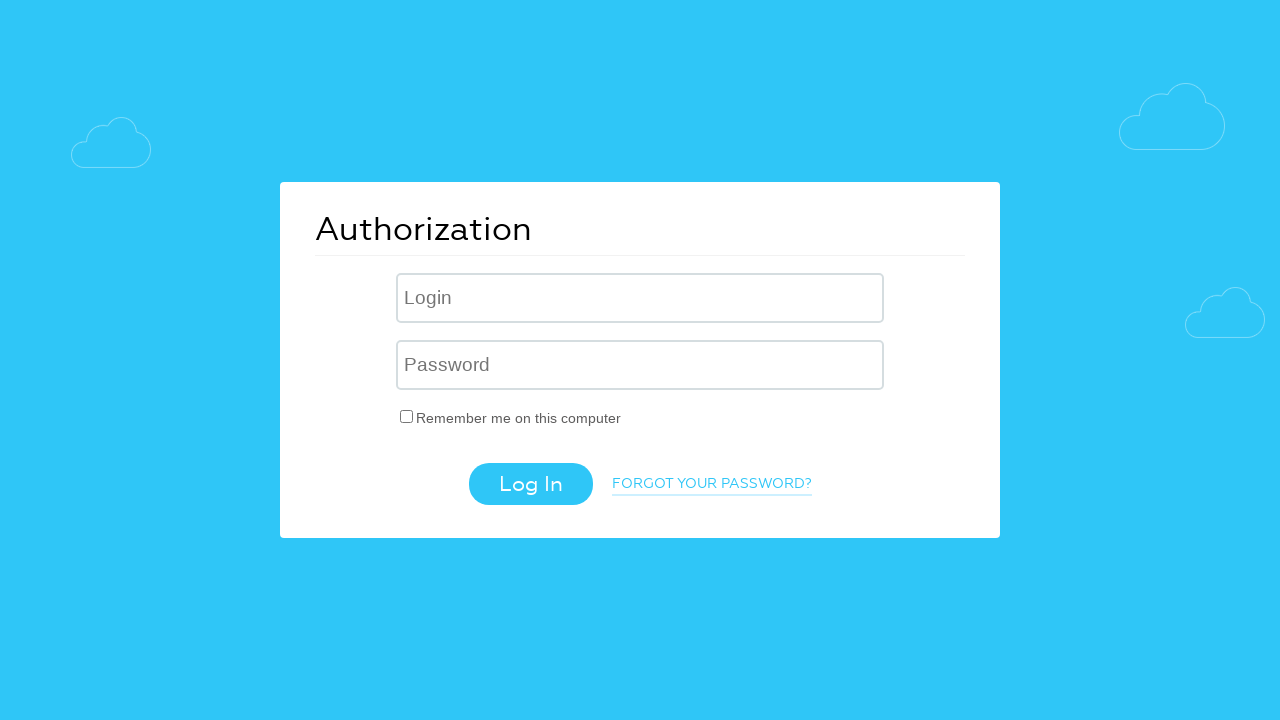

Verified 'Remember me' label text contains 'Remember me on this computer'
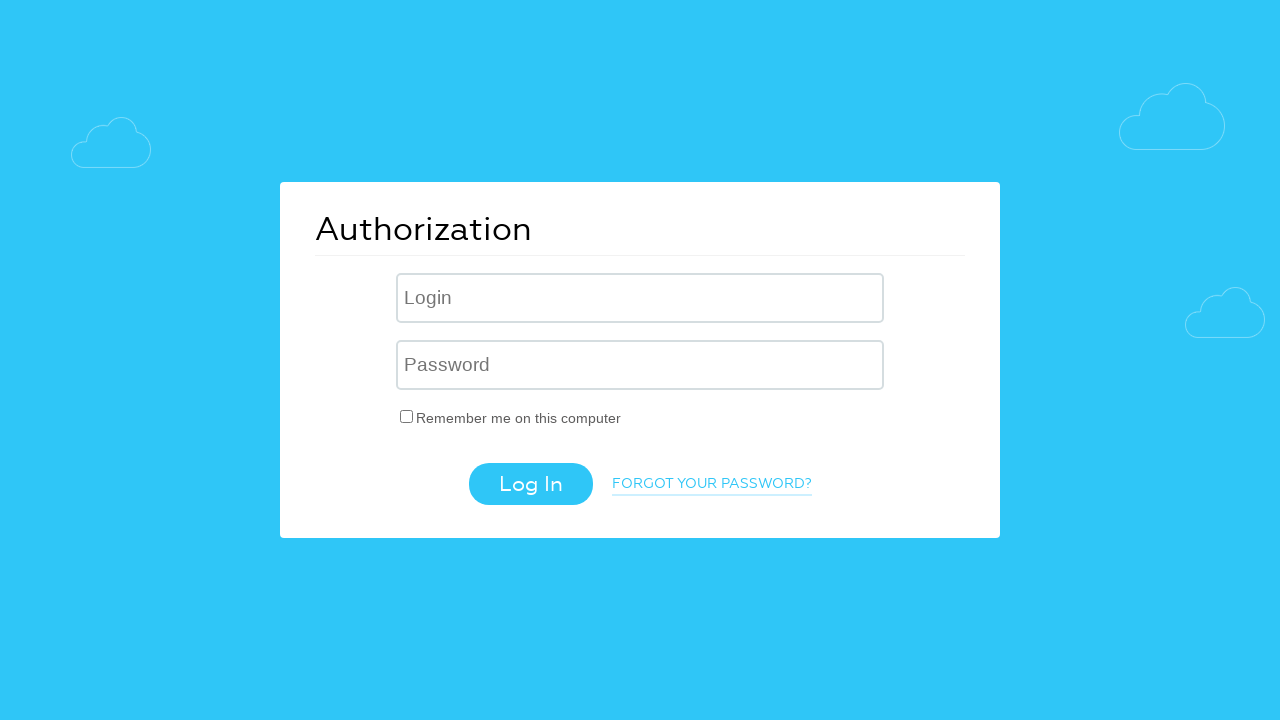

Located 'Forgot your password' link element
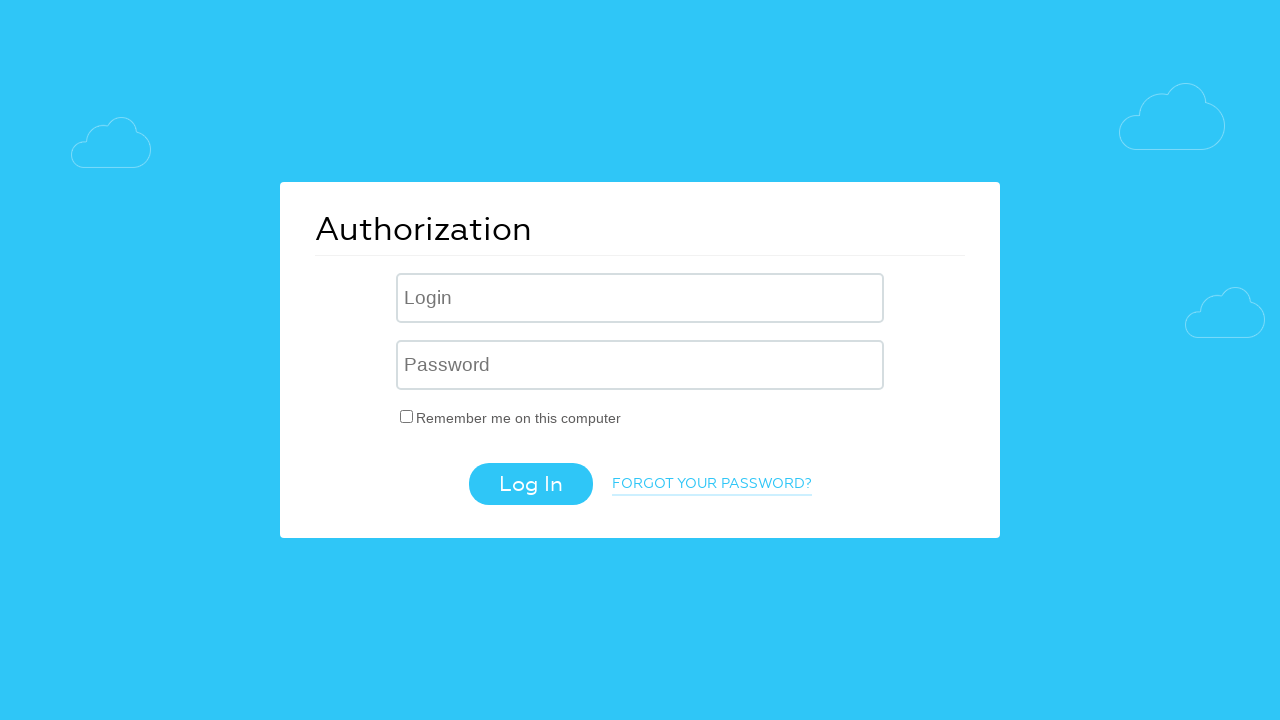

'Forgot your password' link is now visible
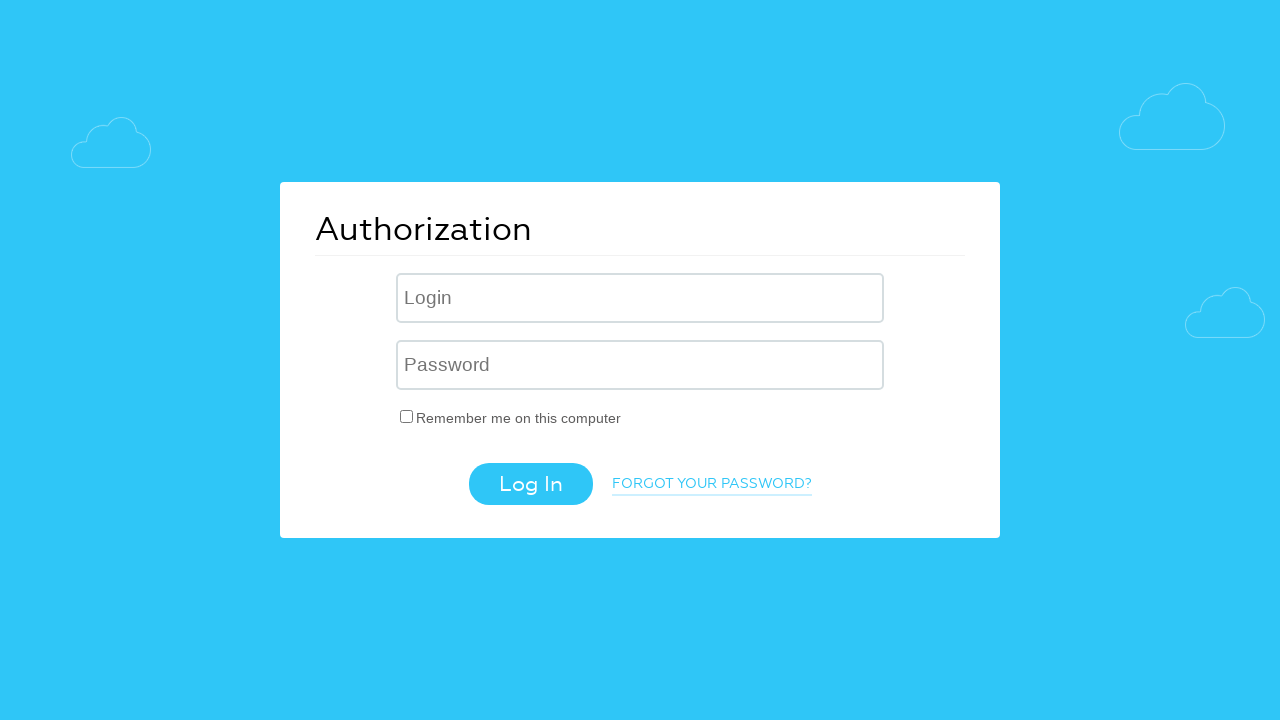

Verified 'Forgot your password' link text contains 'Forgot your password?'
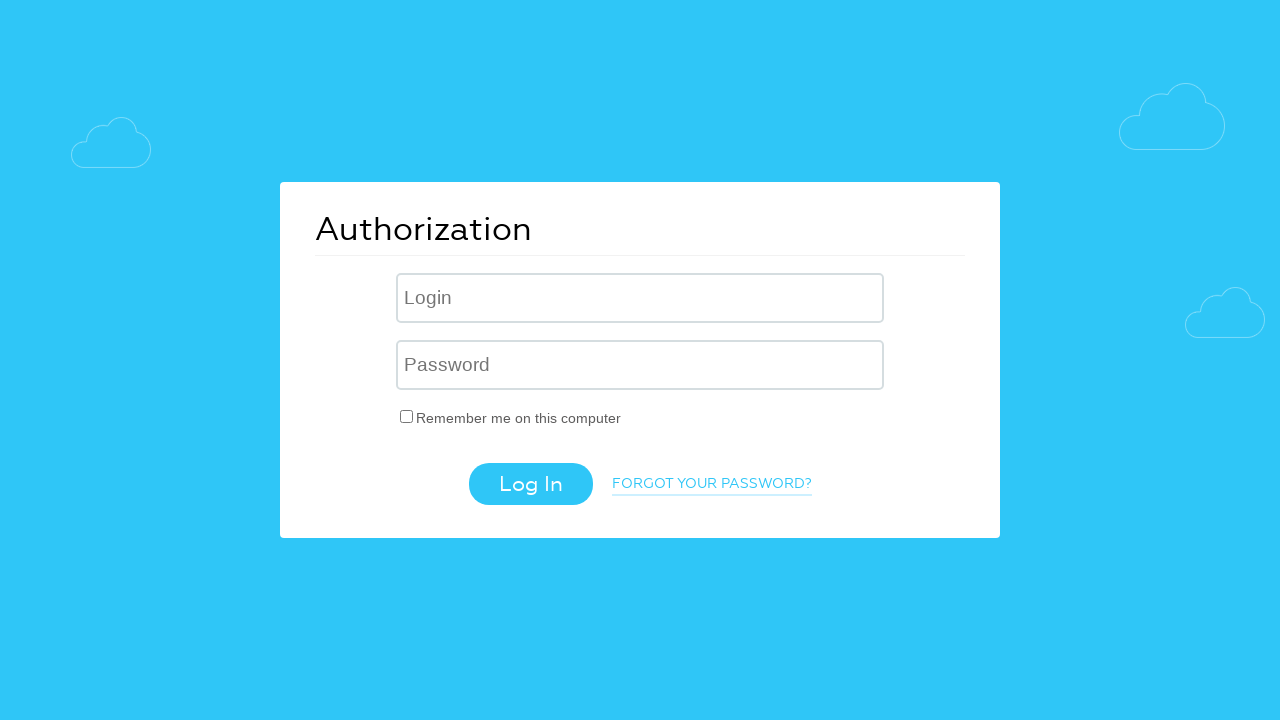

Retrieved 'href' attribute from 'Forgot your password' link
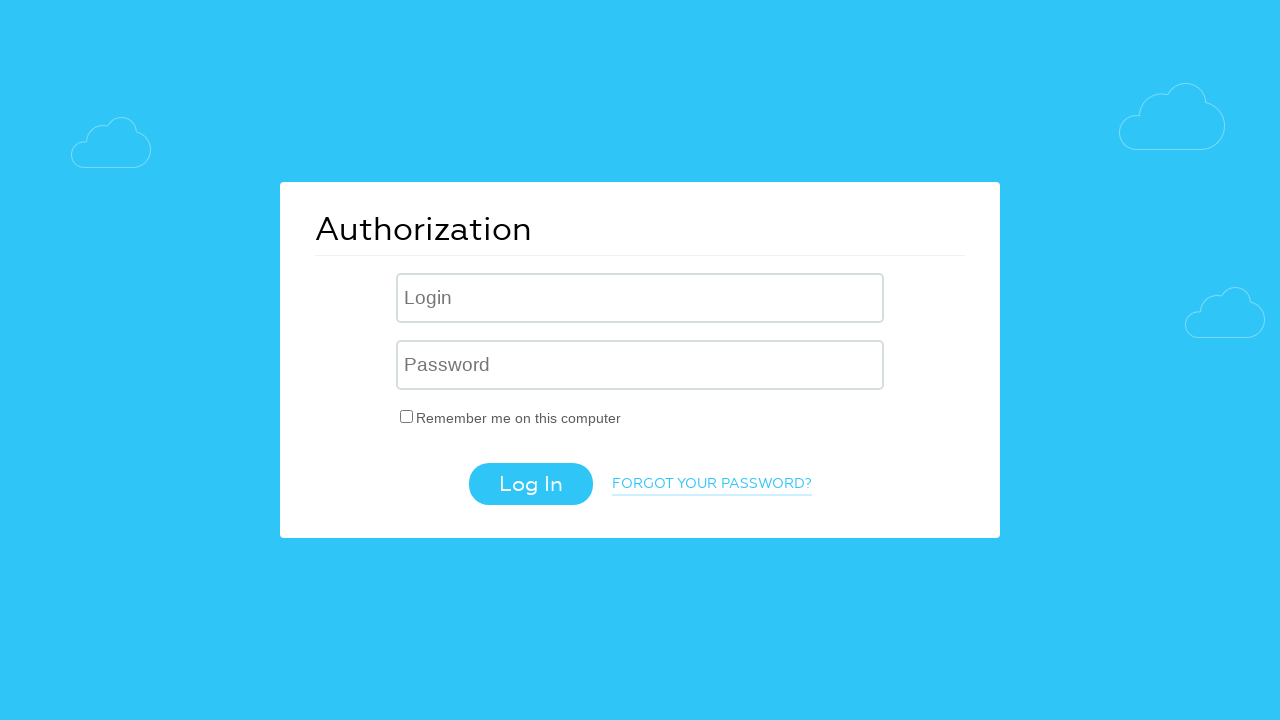

Verified 'href' attribute contains 'forgot_password=yes'
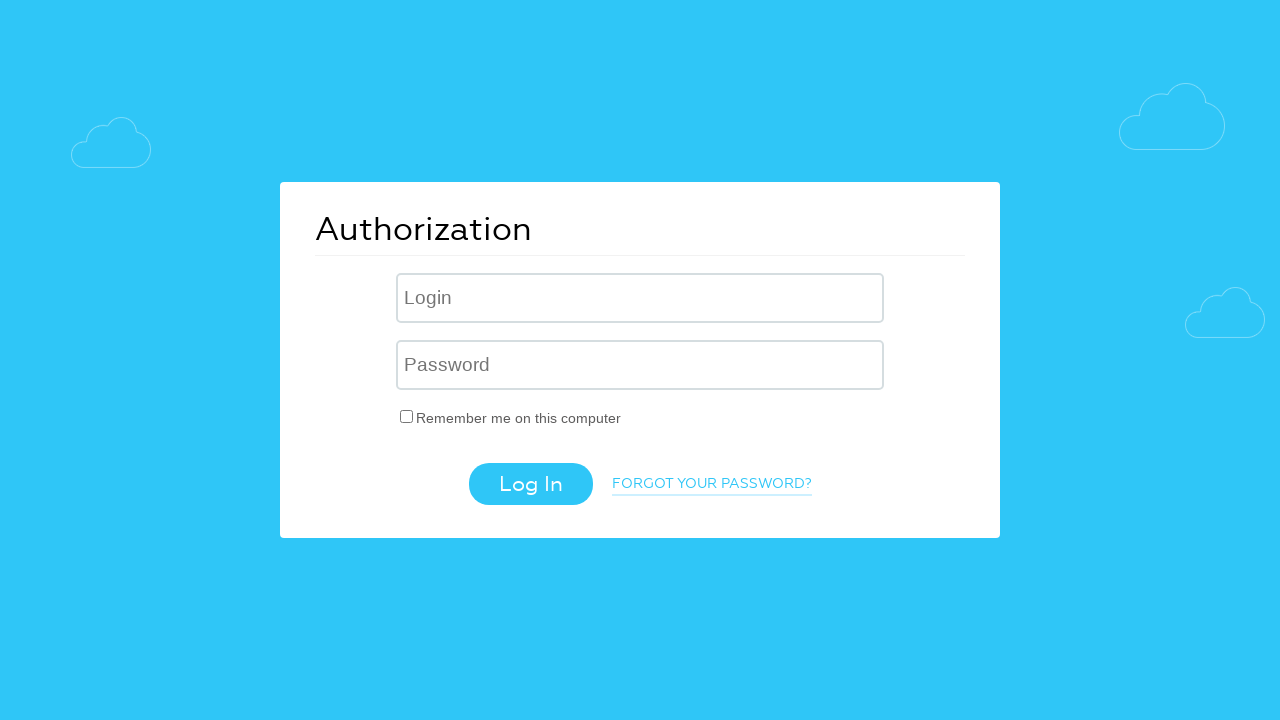

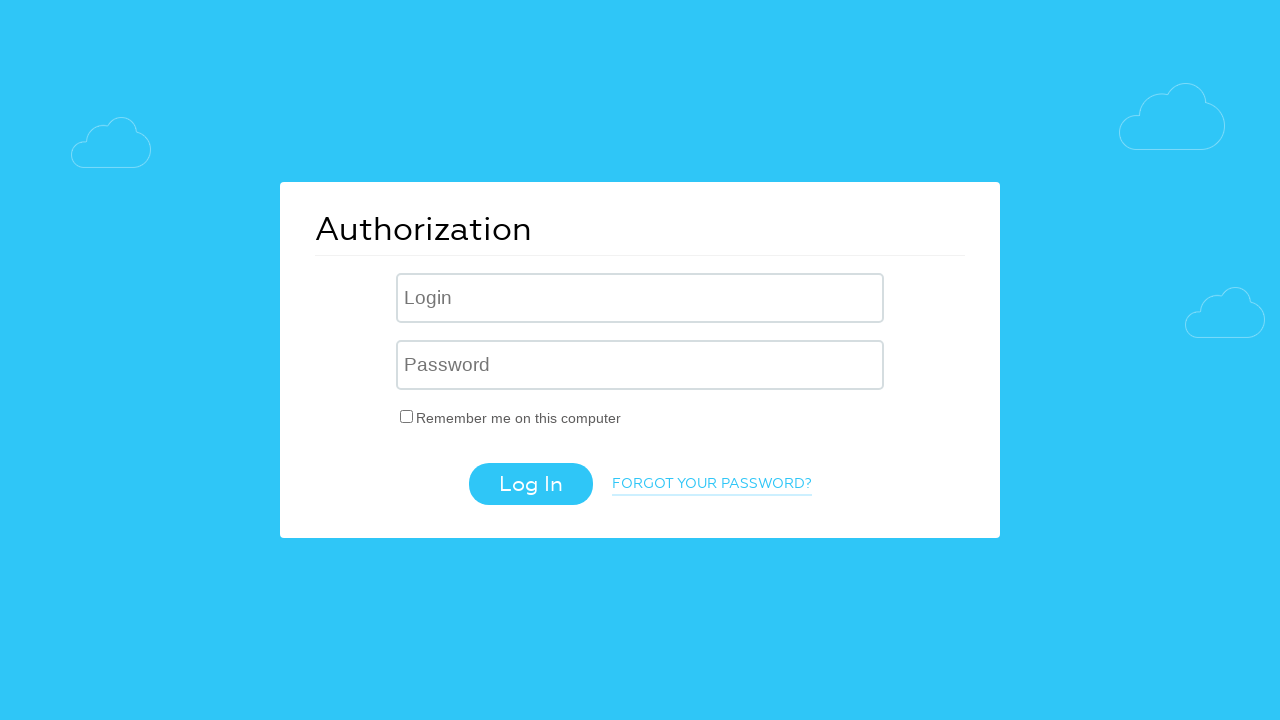